Tests hover functionality by moving the mouse over the first avatar figure and verifying that the hidden caption "name: user1" becomes visible.

Starting URL: https://the-internet.herokuapp.com/hovers

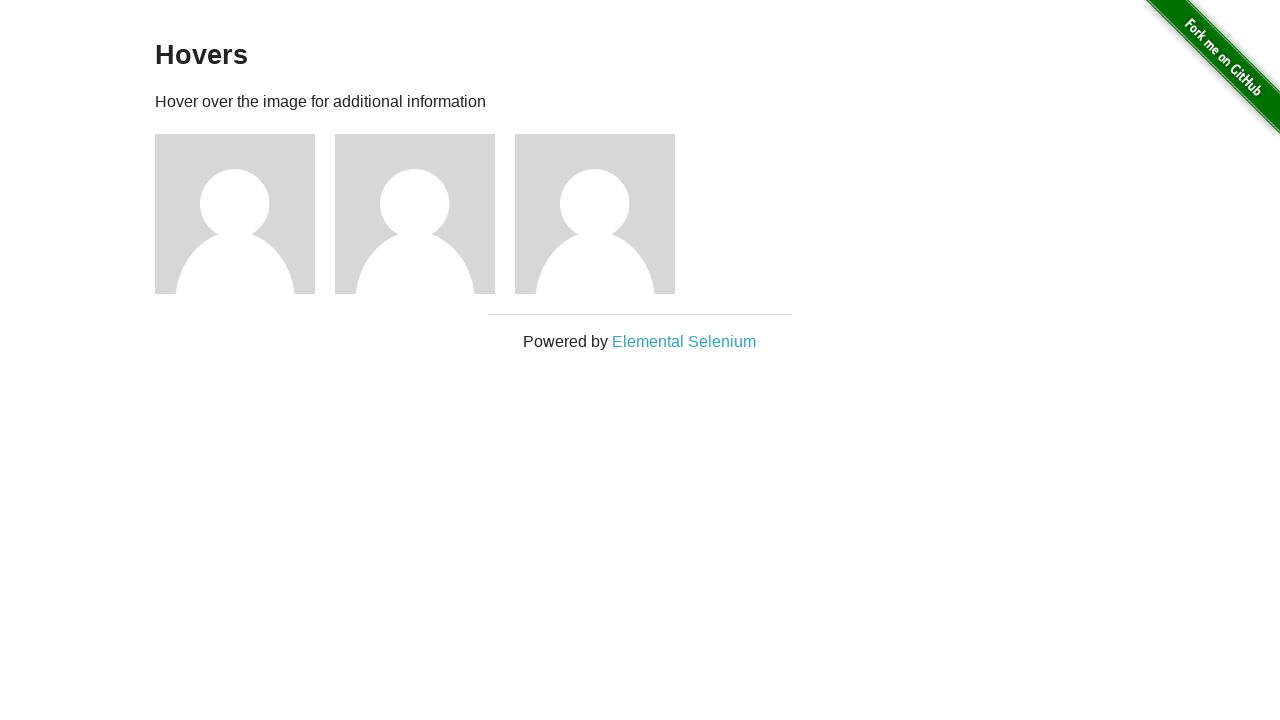

Navigated to the hovers page
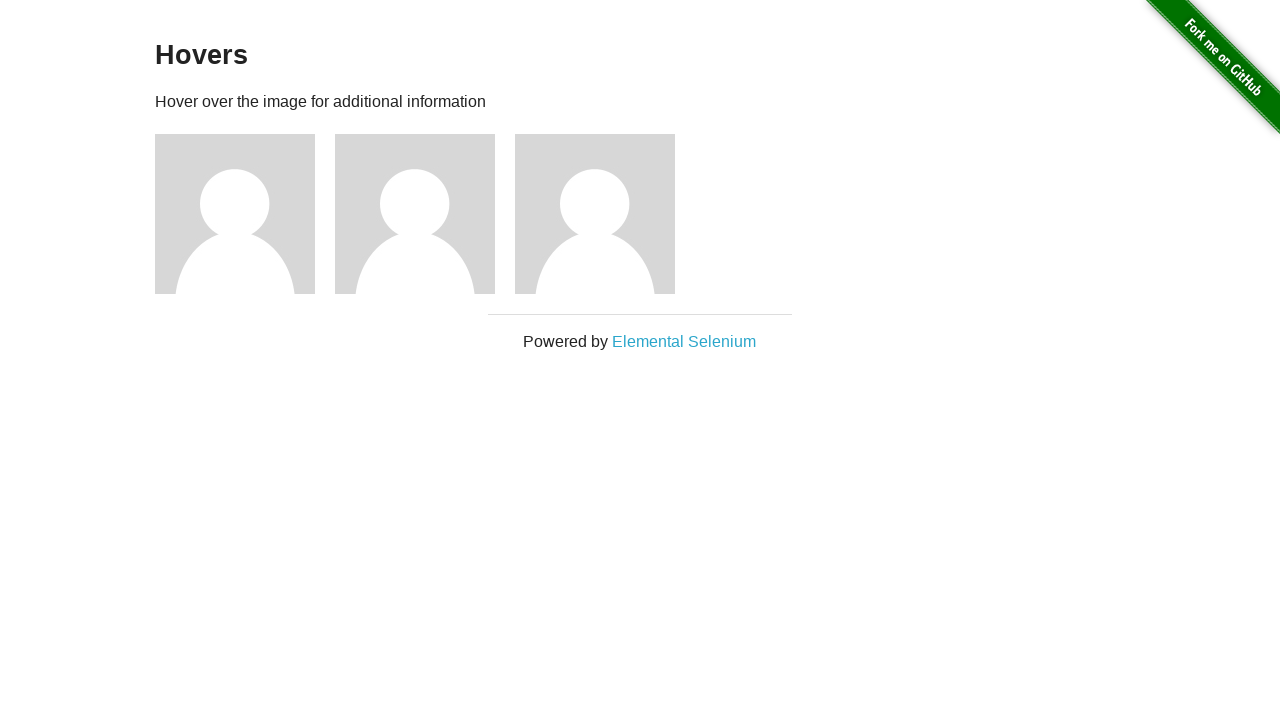

Located the first avatar figure
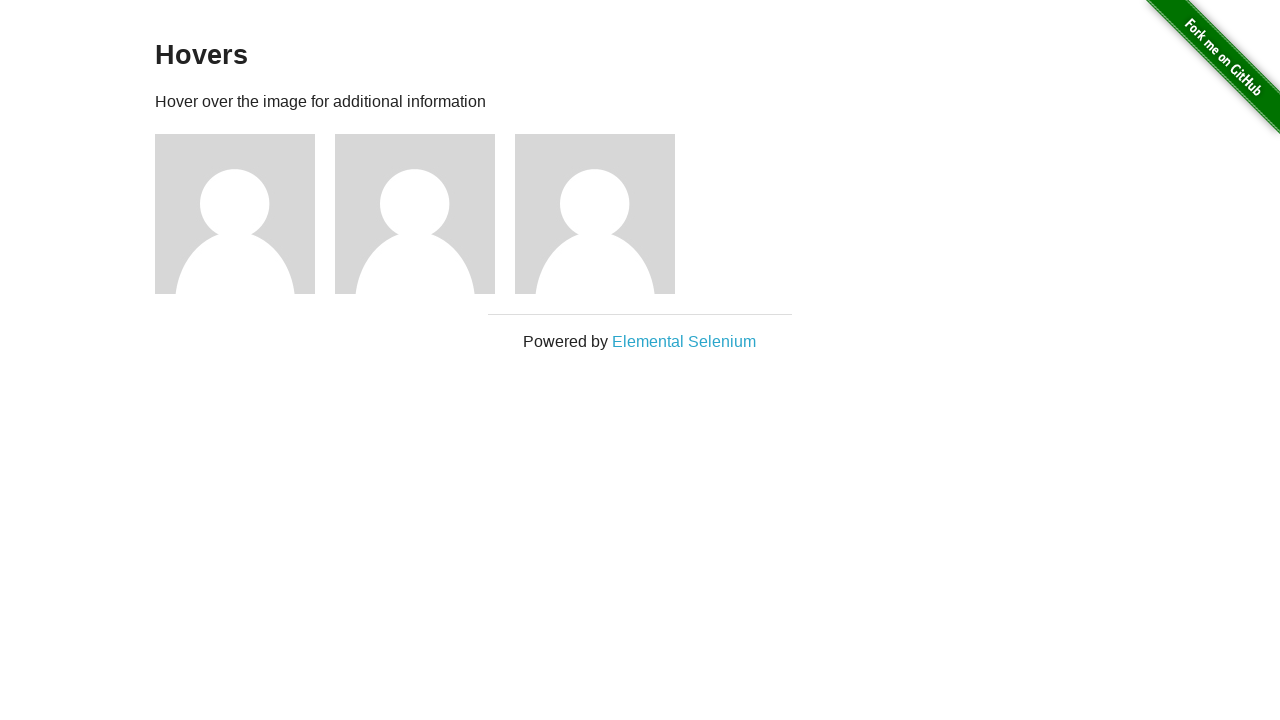

Hovered over the first avatar figure at (245, 214) on xpath=//div[@class='figure'][1]
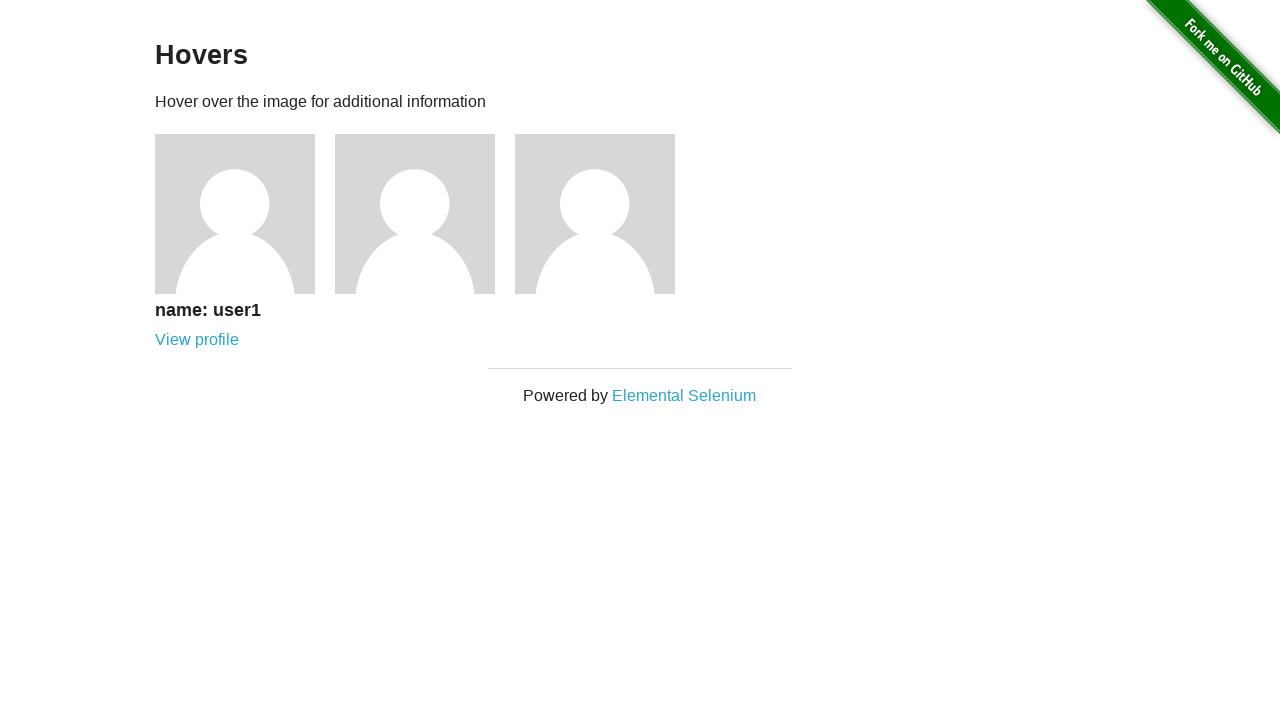

Caption became visible after hovering
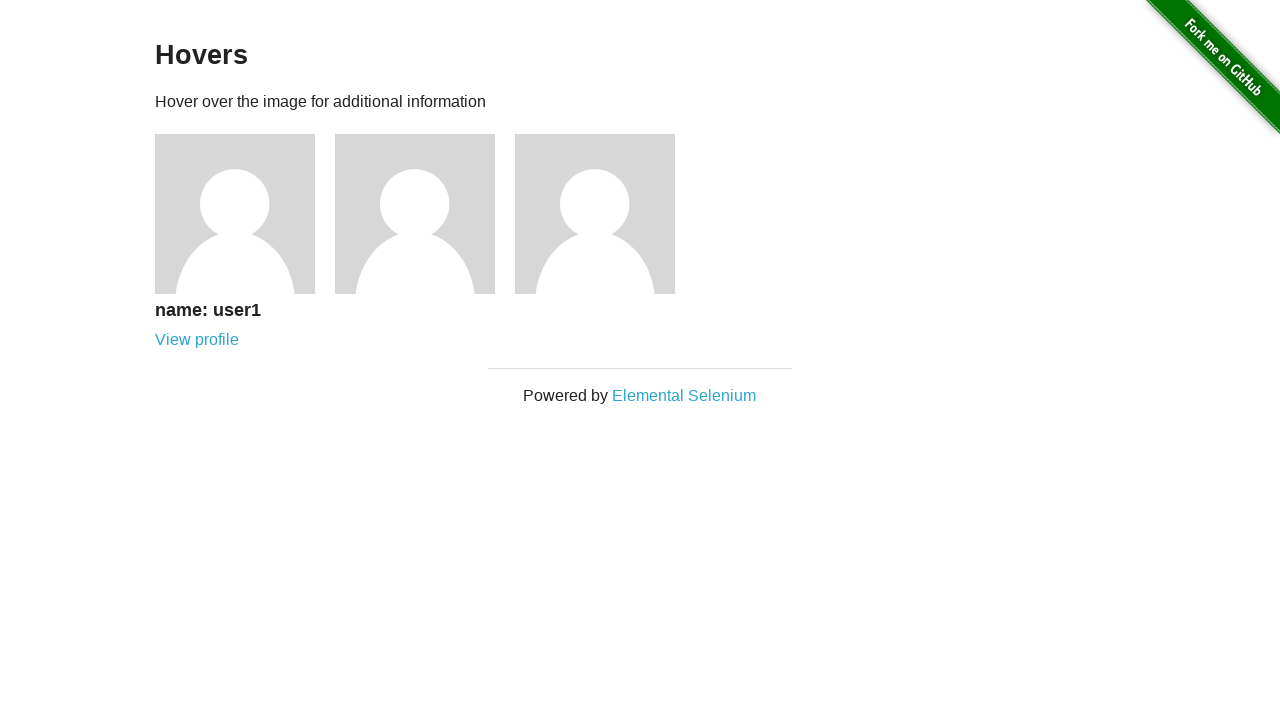

Verified caption text is 'name: user1'
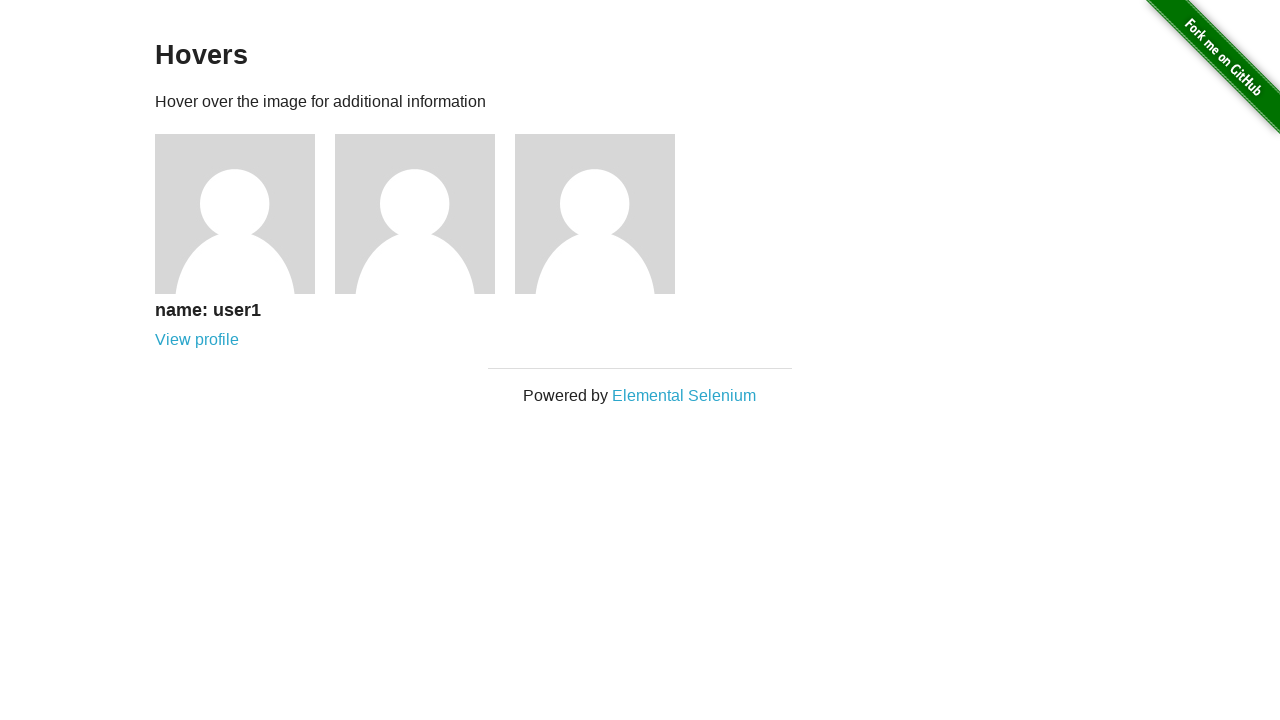

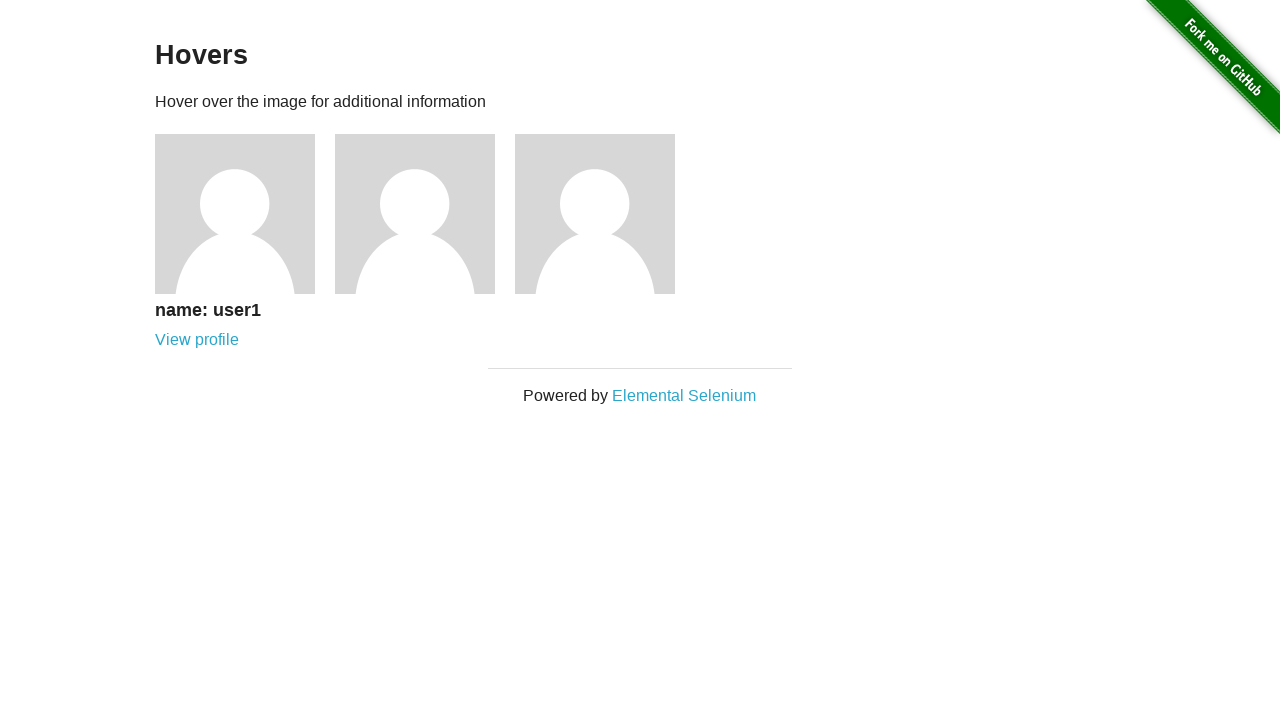